Navigates to an automation practice page and verifies the presence of buttons using parent/sibling XPath relationships to locate elements in the header.

Starting URL: https://rahulshettyacademy.com/AutomationPractice/

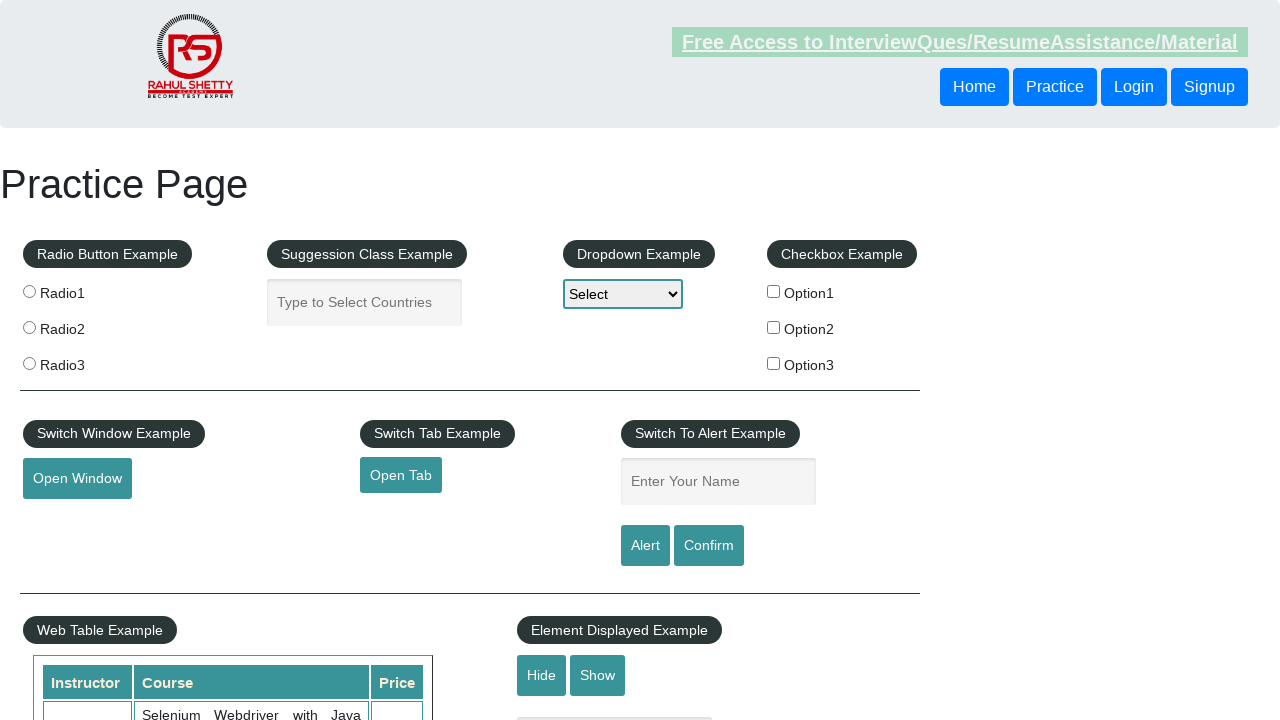

Waited for first header button to be visible
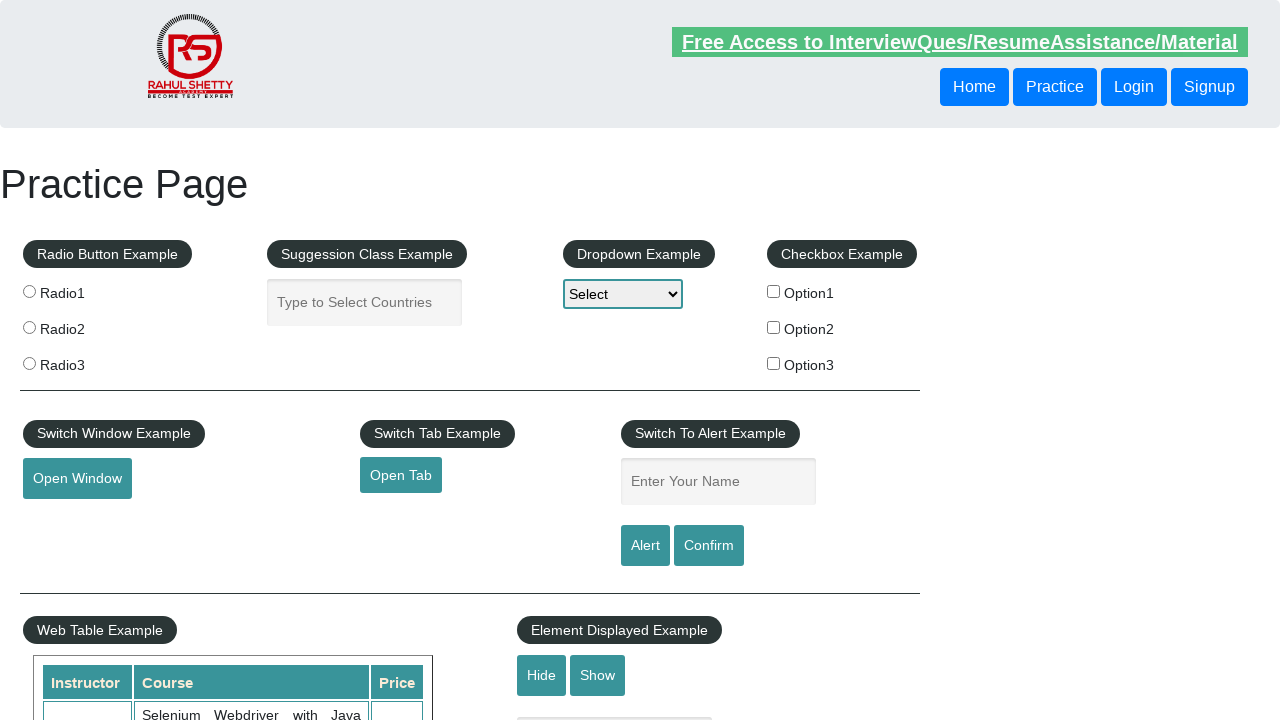

Located sibling button using following-sibling XPath
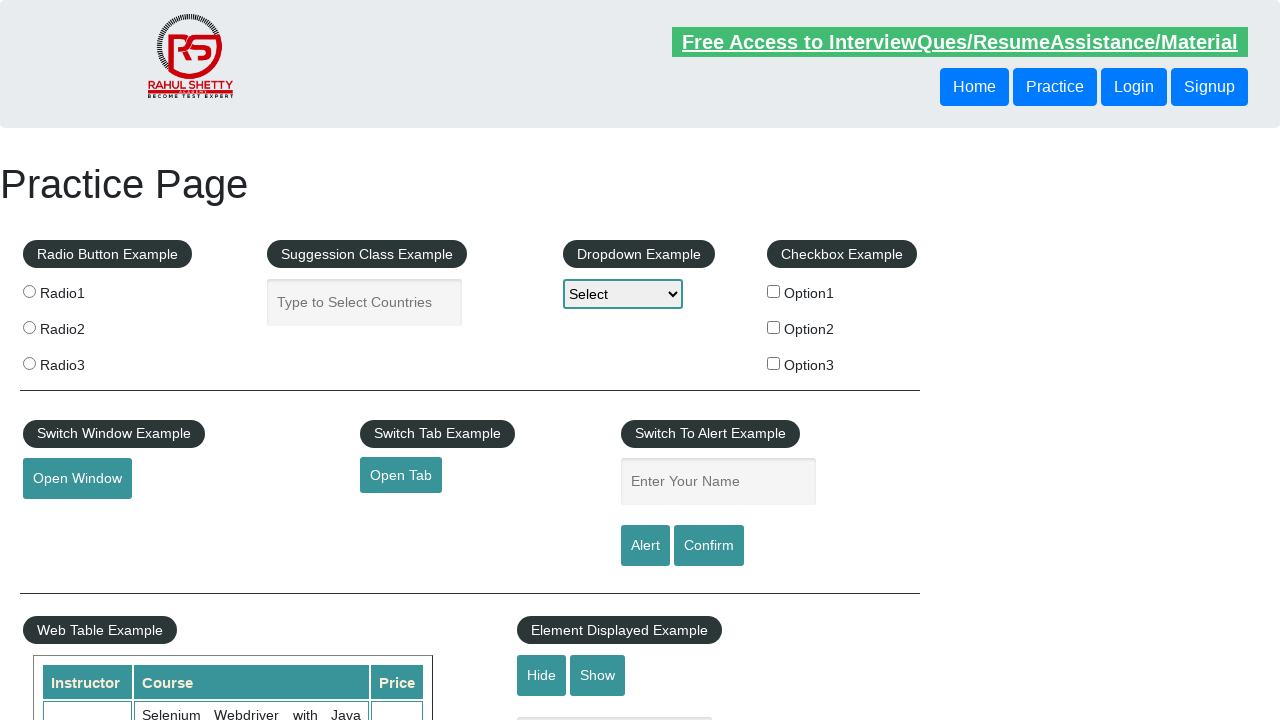

Verified sibling button is visible
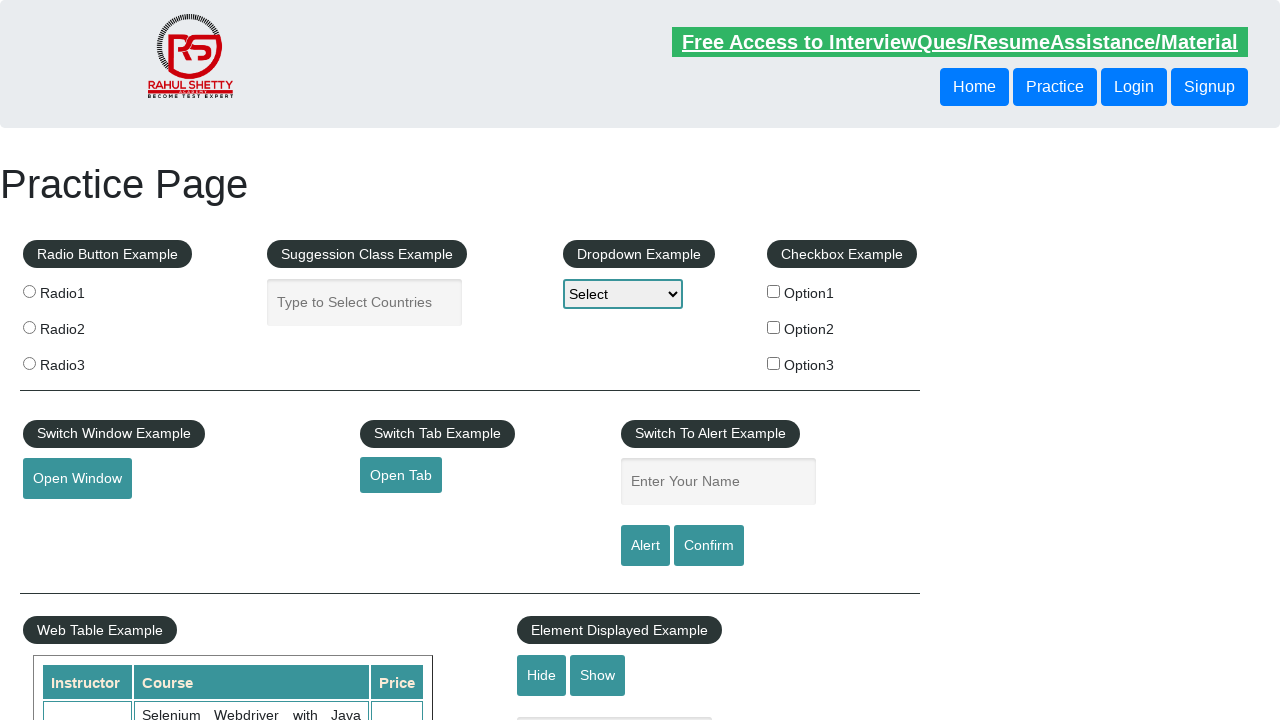

Located button using parent XPath relationship
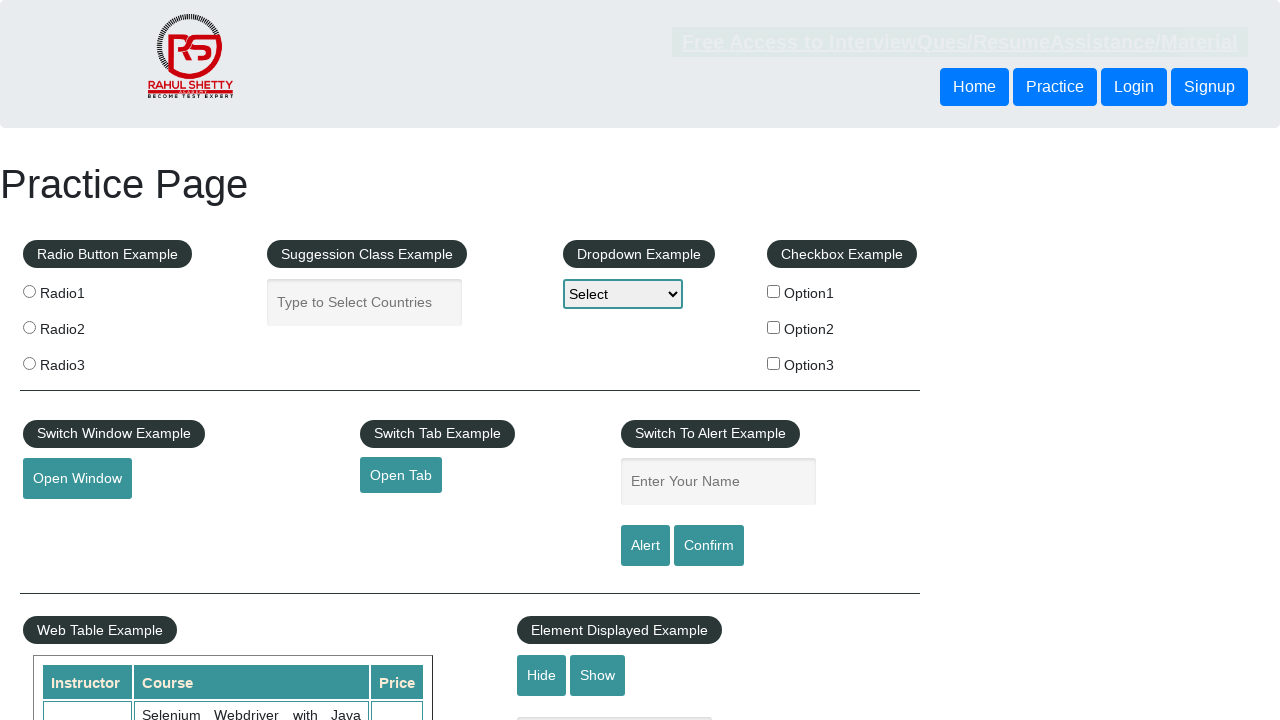

Verified parent-child button is visible
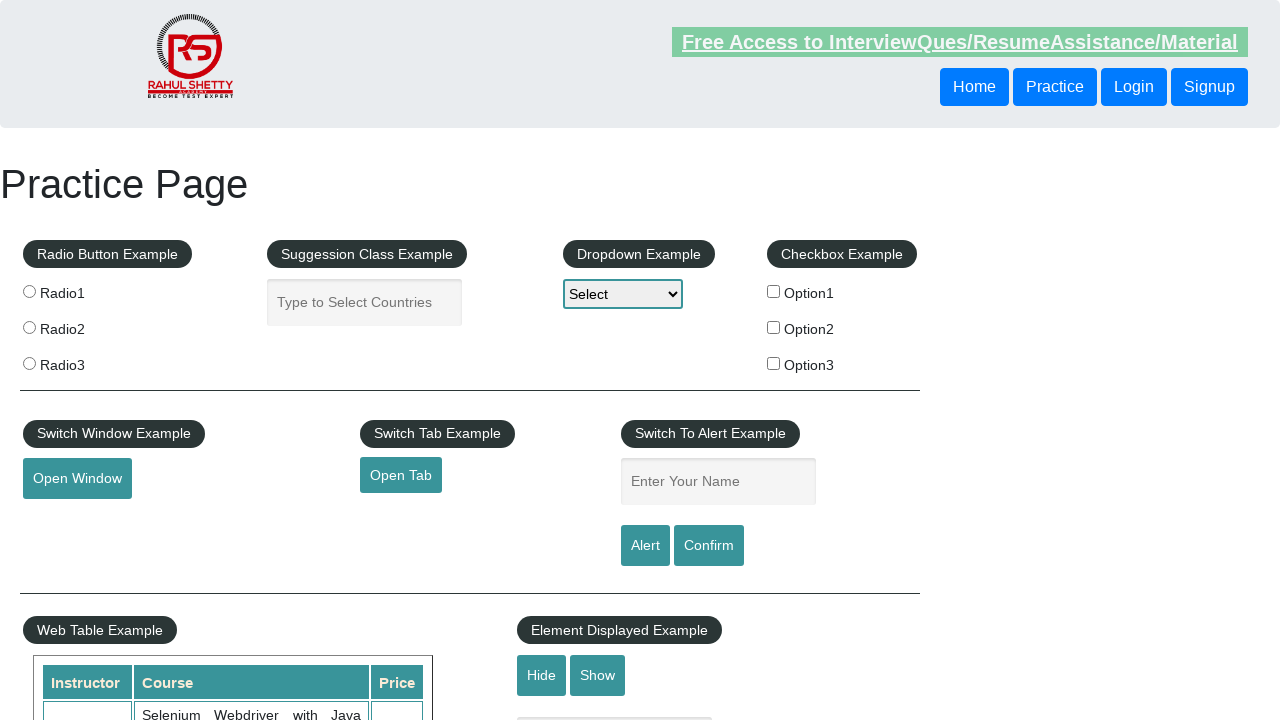

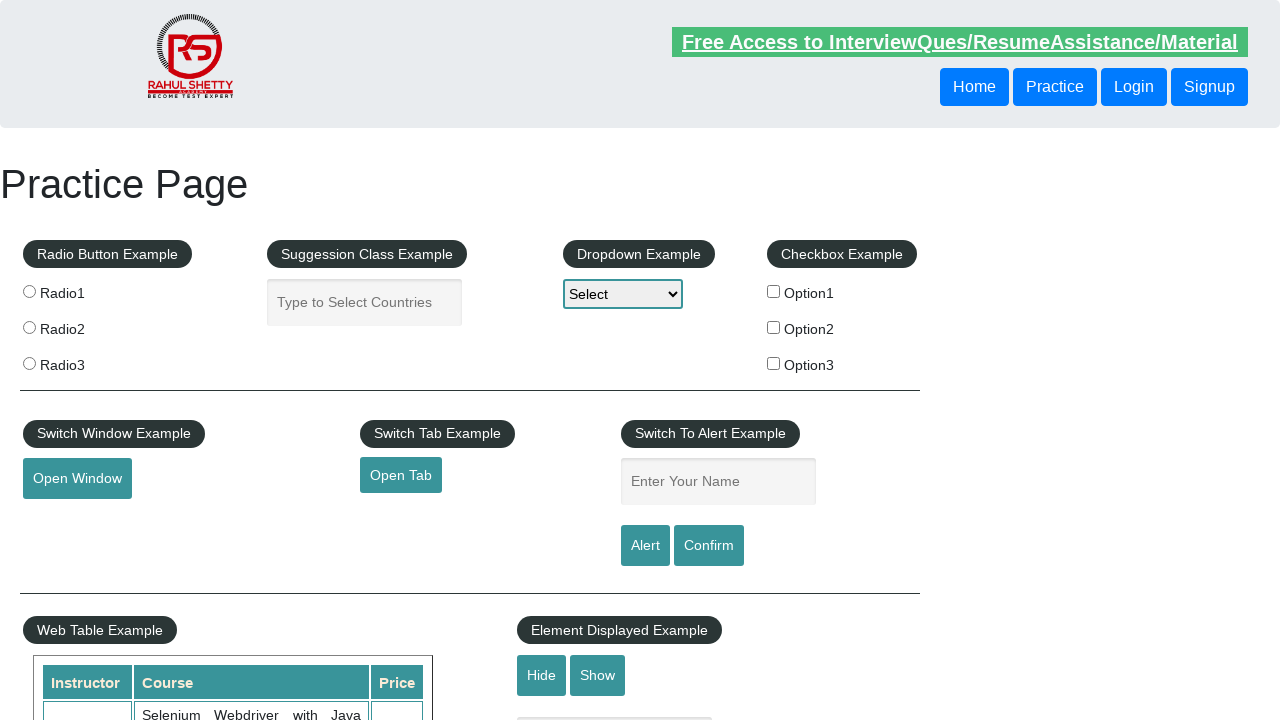